Tests filling out a comprehensive practice form including personal details, date of birth selection, subjects, hobbies, address, and state/city dropdowns, then submitting the form.

Starting URL: https://demoqa.com/automation-practice-form

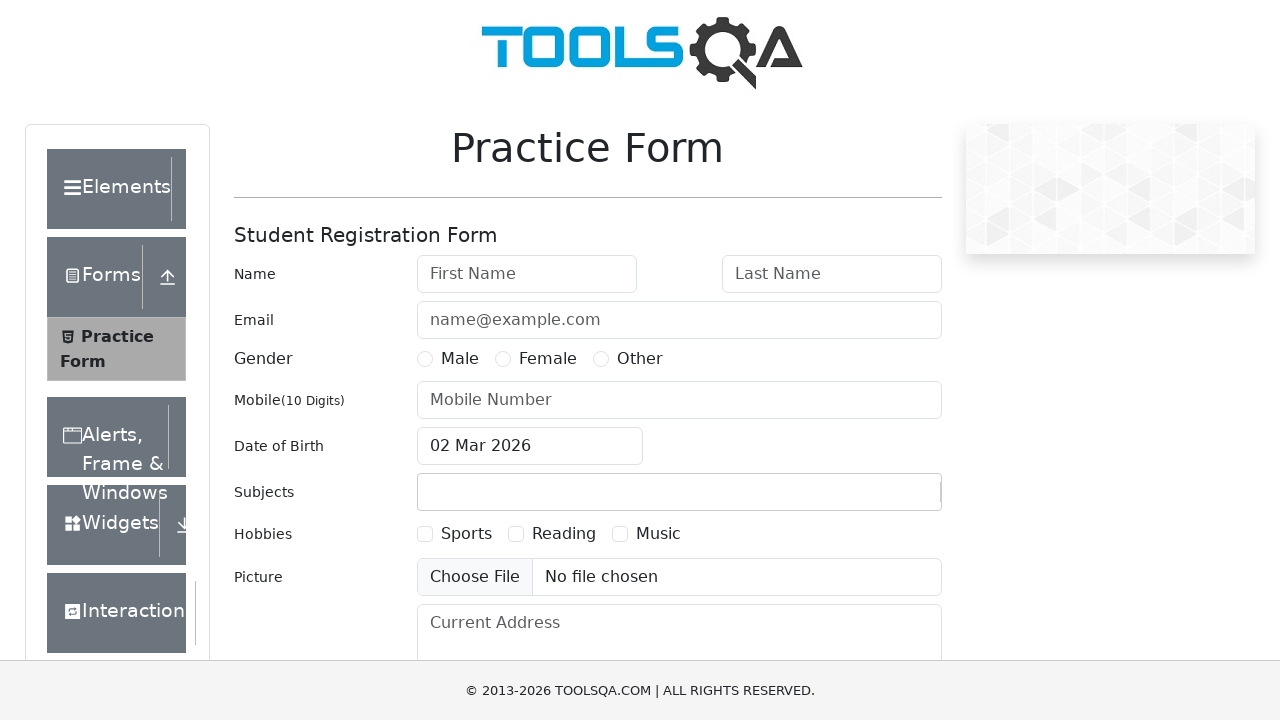

Waited for form to load - firstName field visible
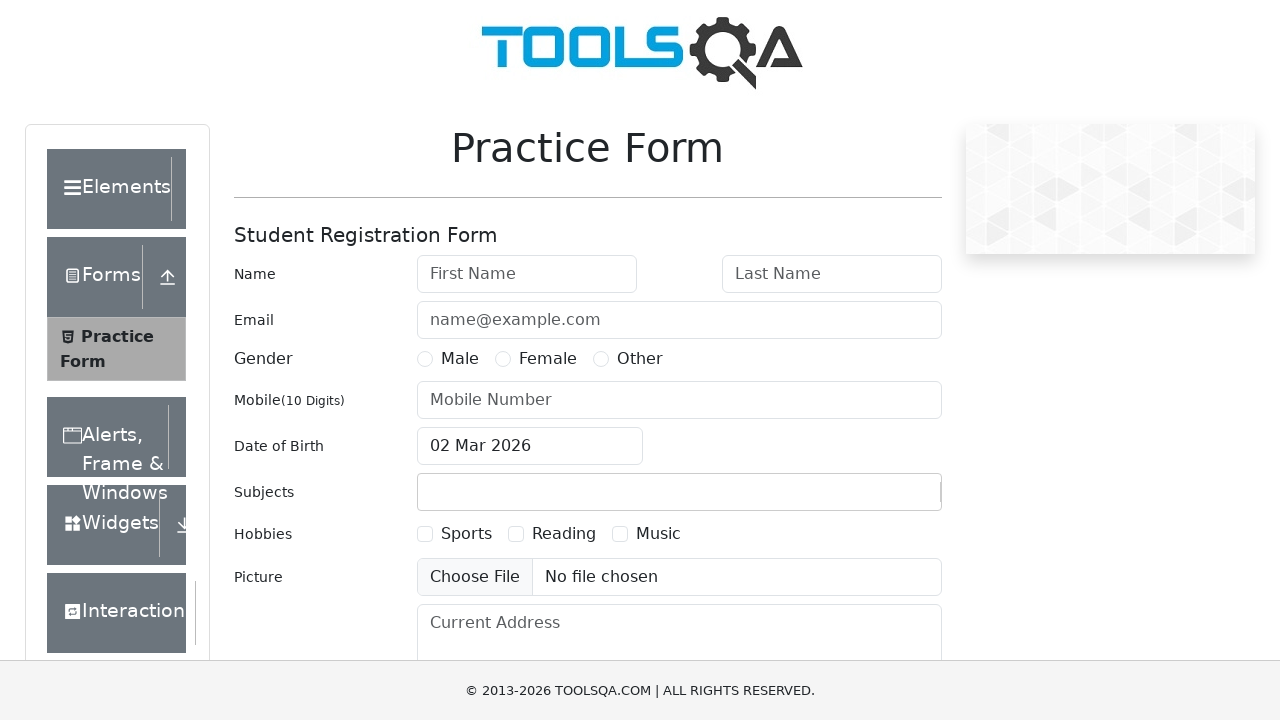

Filled first name field with 'andrew' on #firstName
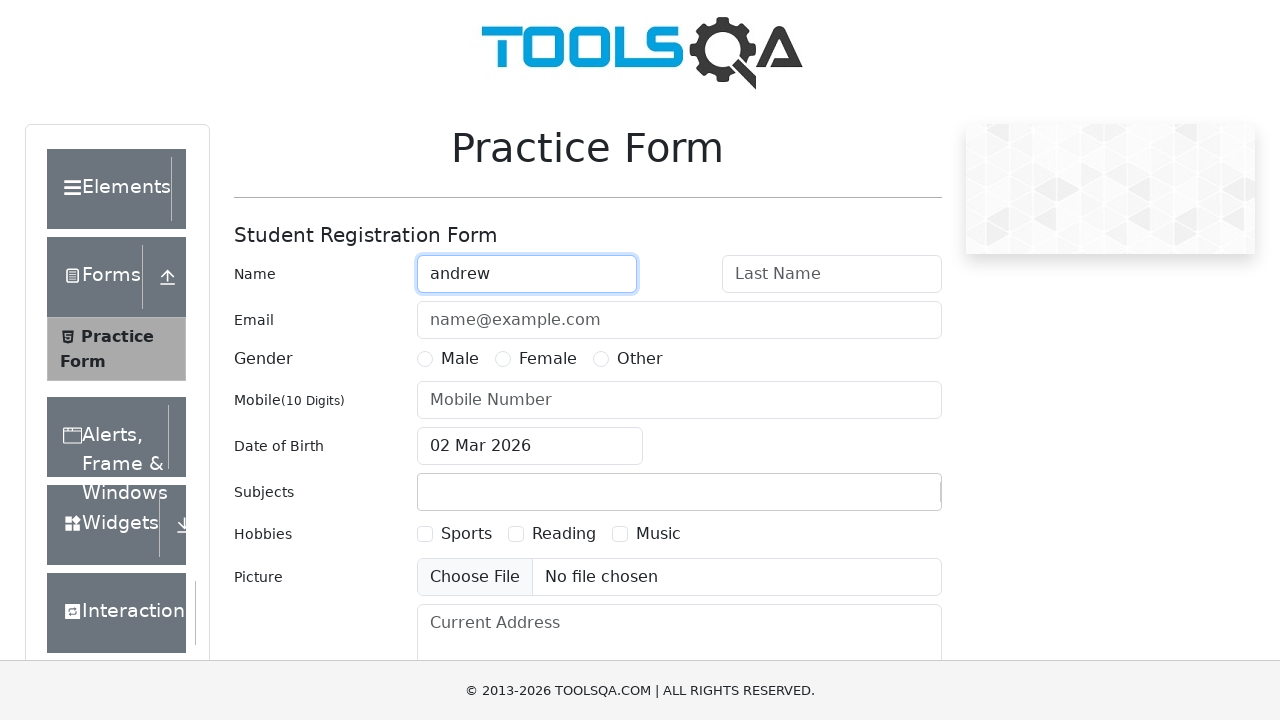

Filled last name field with 'Gav' on #lastName
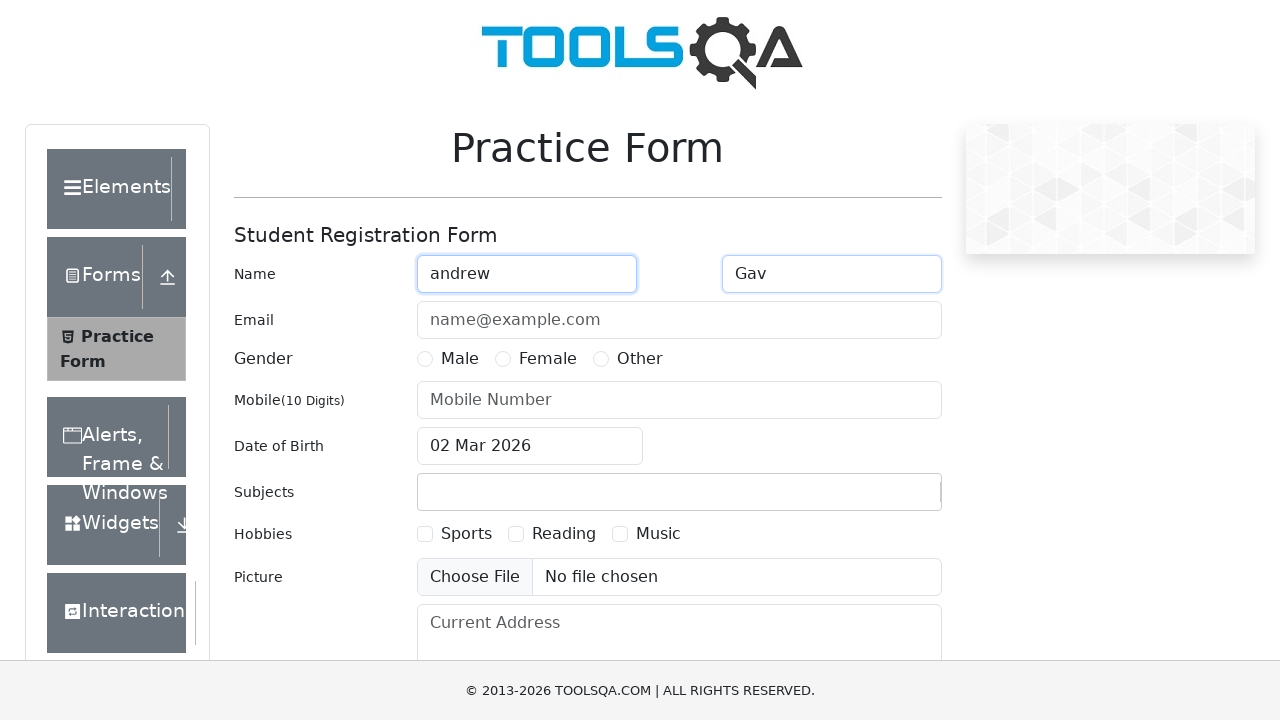

Filled email field with 'qAteam@gmail.com' on #userEmail
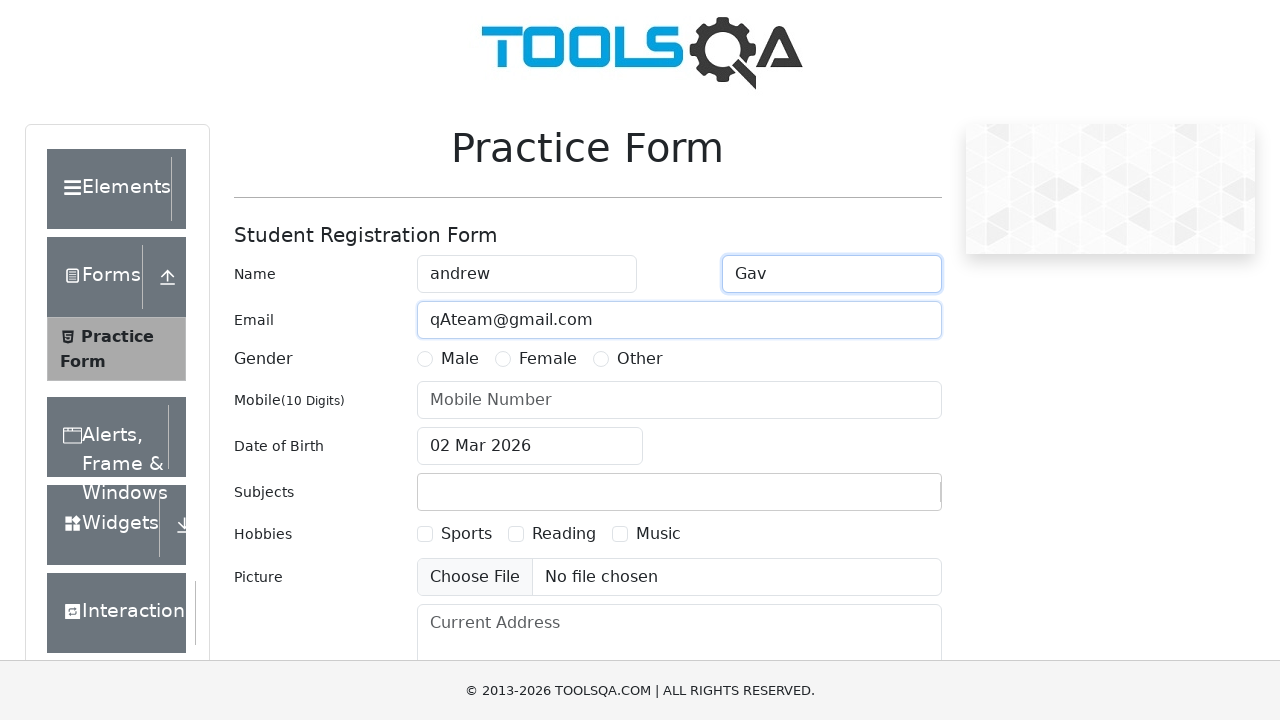

Selected gender radio button at (460, 359) on label[for="gender-radio-1"]
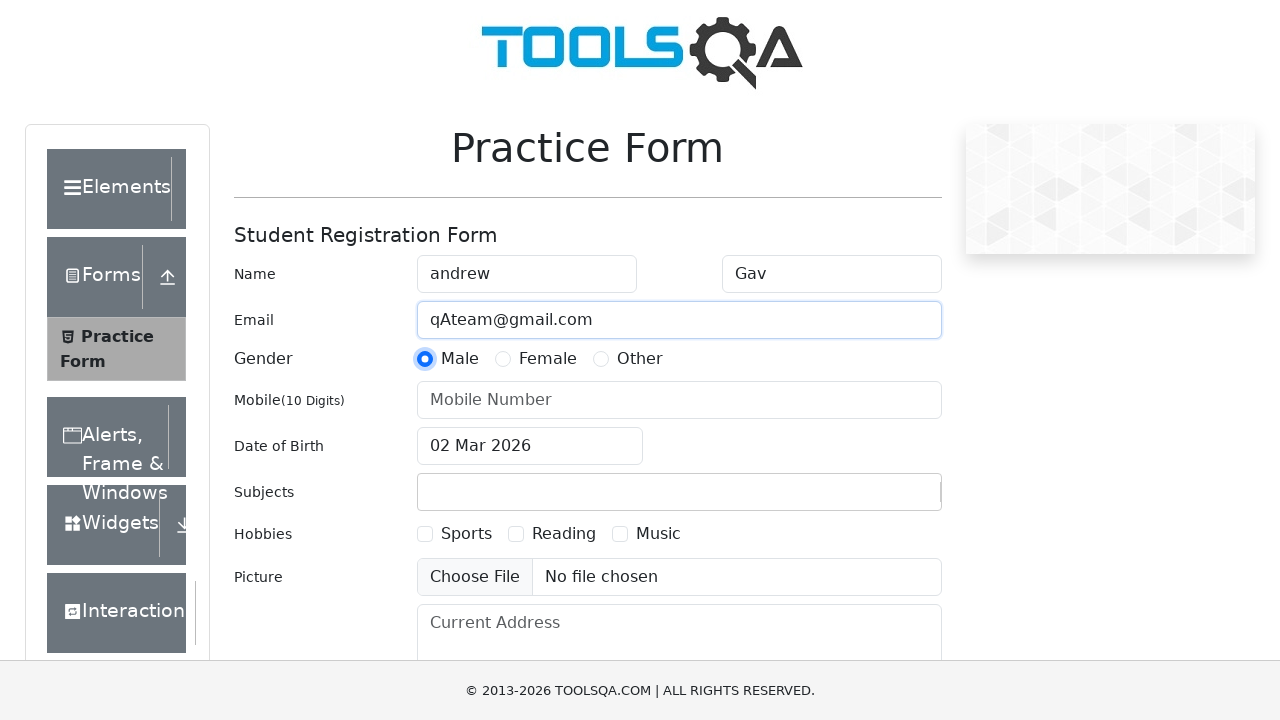

Filled phone number field with '2222222222' on #userNumber
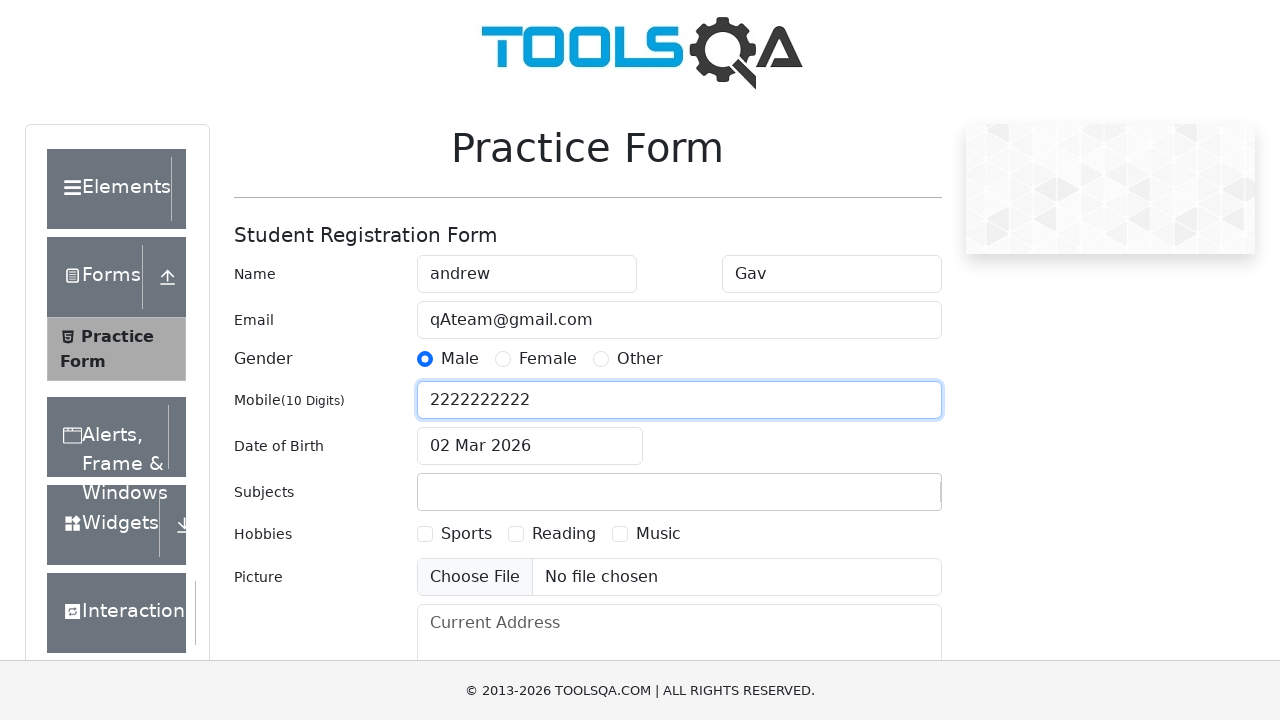

Clicked date of birth input field at (530, 446) on #dateOfBirthInput
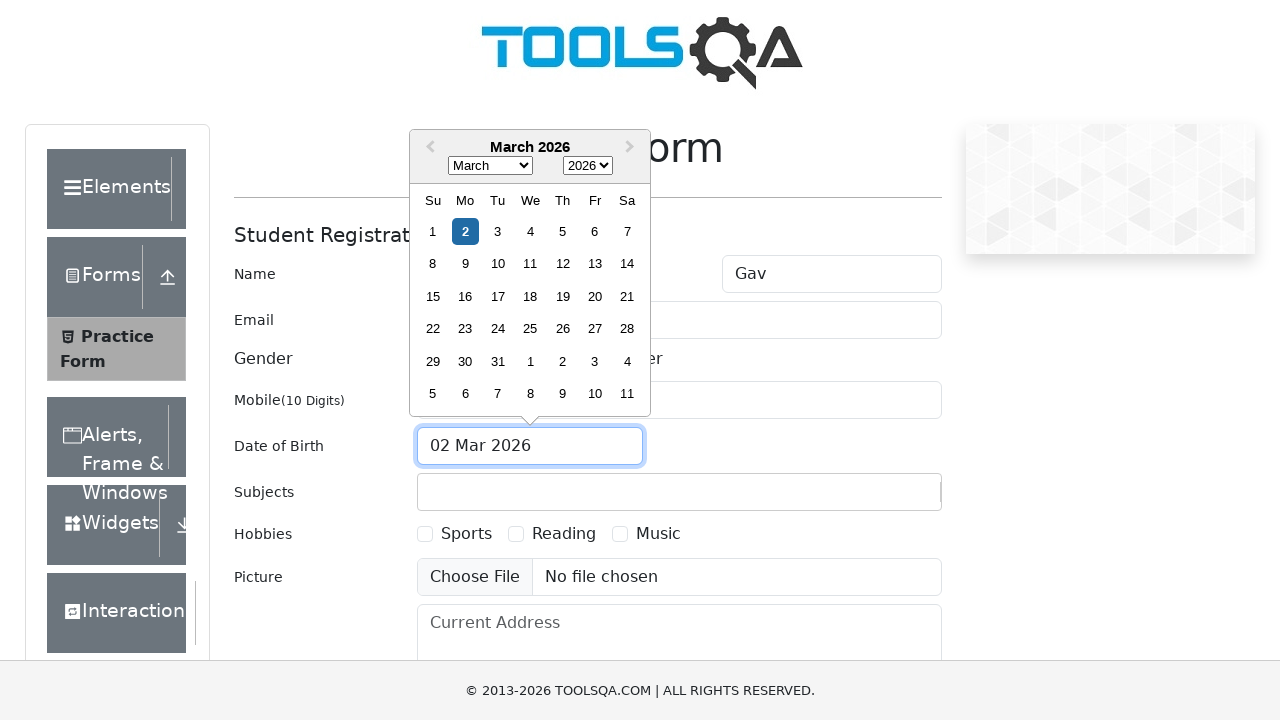

Selected year 2025 from date picker on .react-datepicker__year-select
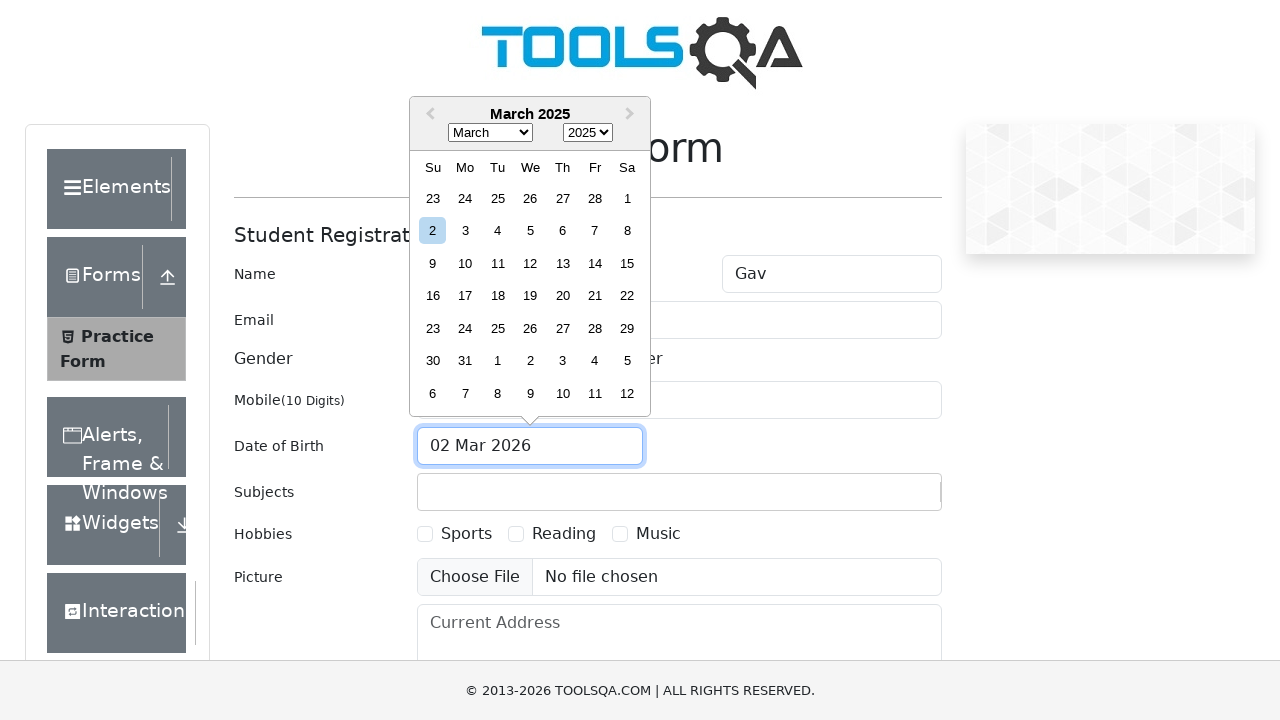

Selected month 5 (May) from date picker on .react-datepicker__month-select
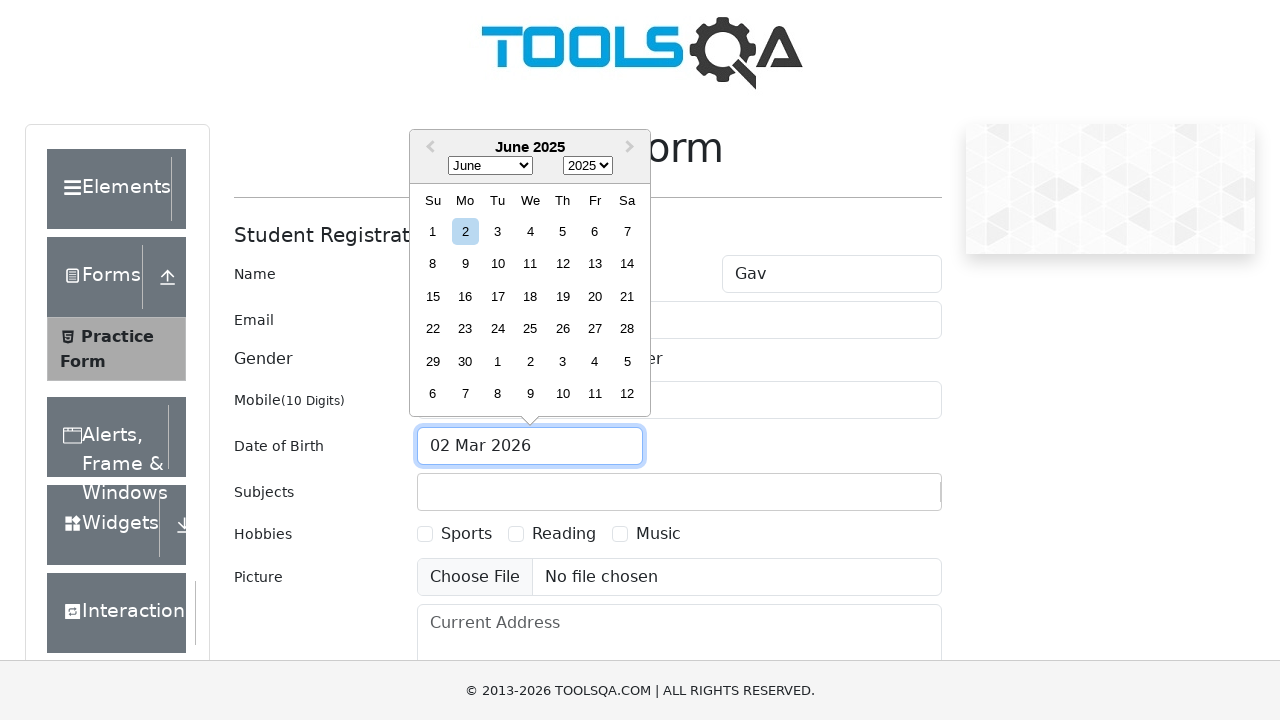

Selected day 4 from date picker at (530, 231) on .react-datepicker__day--004:not(.react-datepicker__day--outside-month)
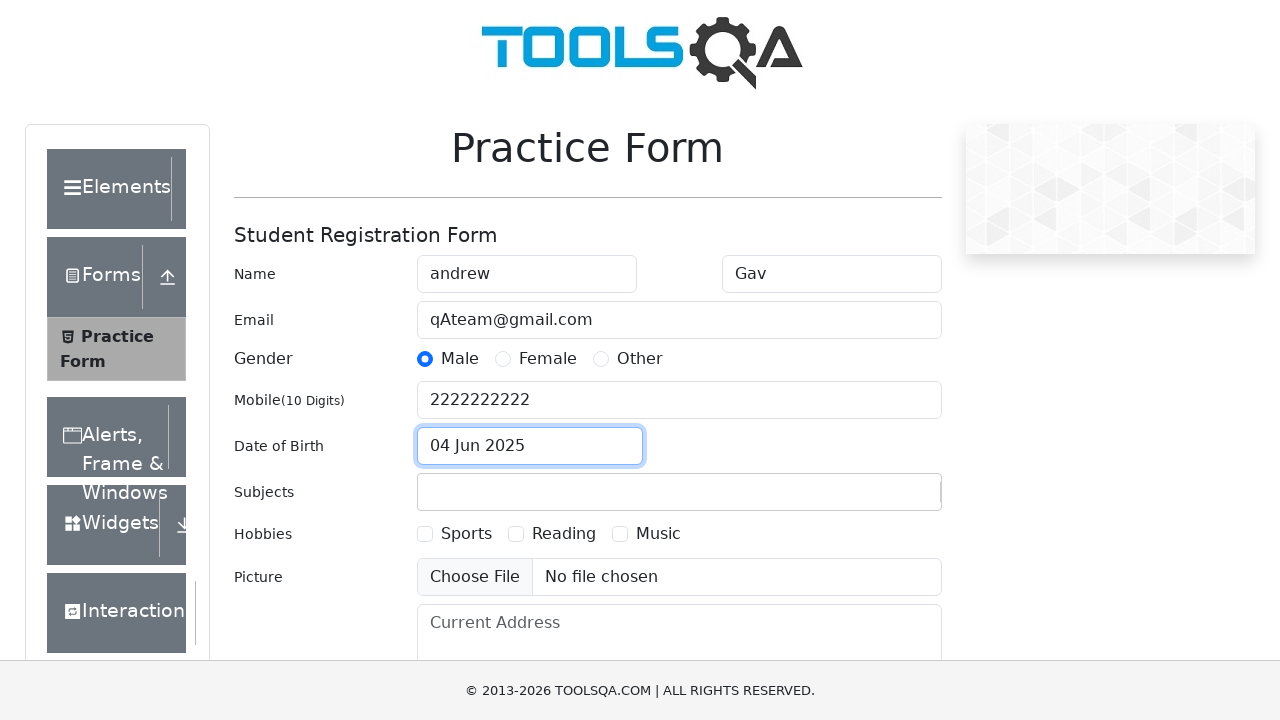

Filled subjects input field with 'English' on #subjectsInput
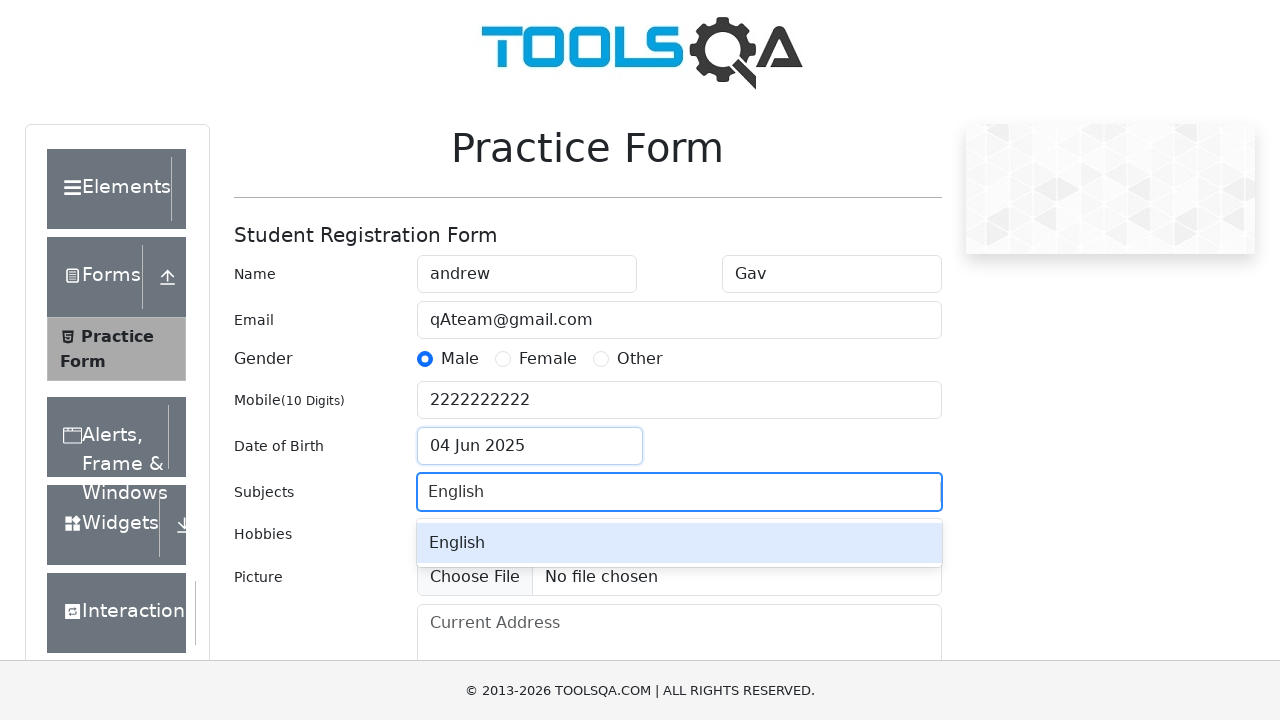

Selected 'English' from subjects dropdown at (679, 543) on .subjects-auto-complete__menu-list >> internal:text="English"i
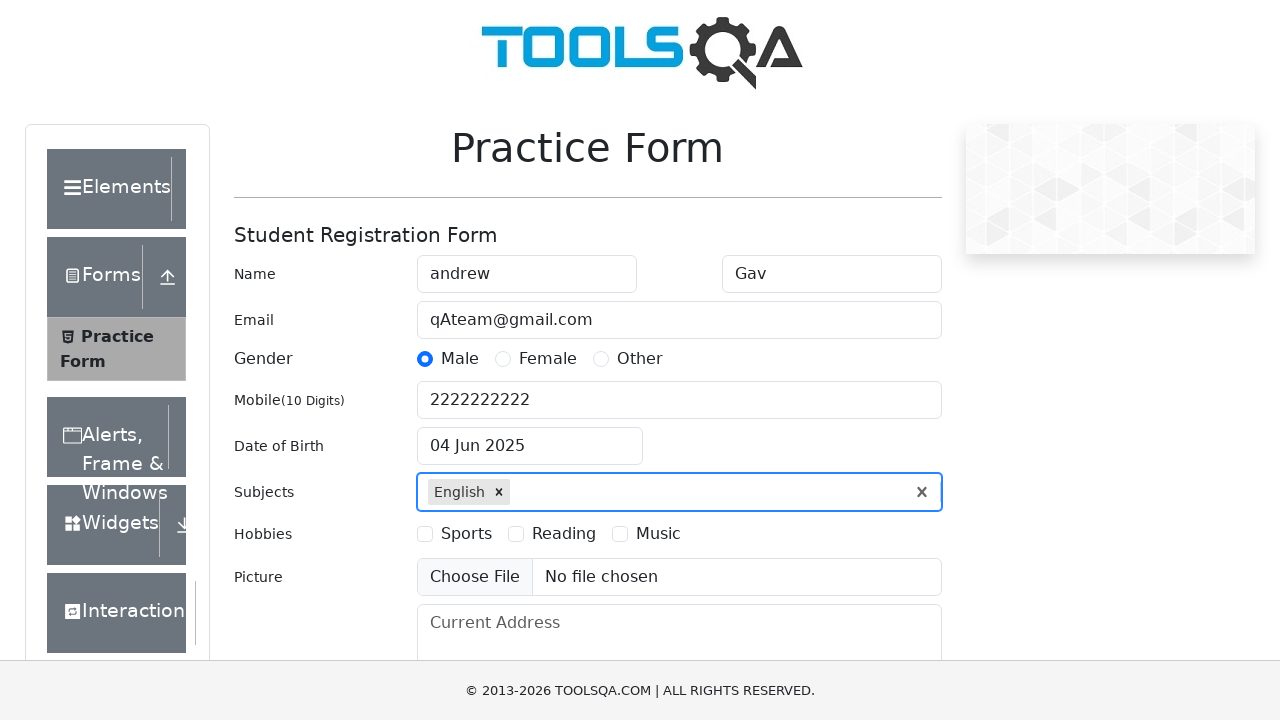

Selected hobby checkbox at (466, 534) on label[for="hobbies-checkbox-1"]
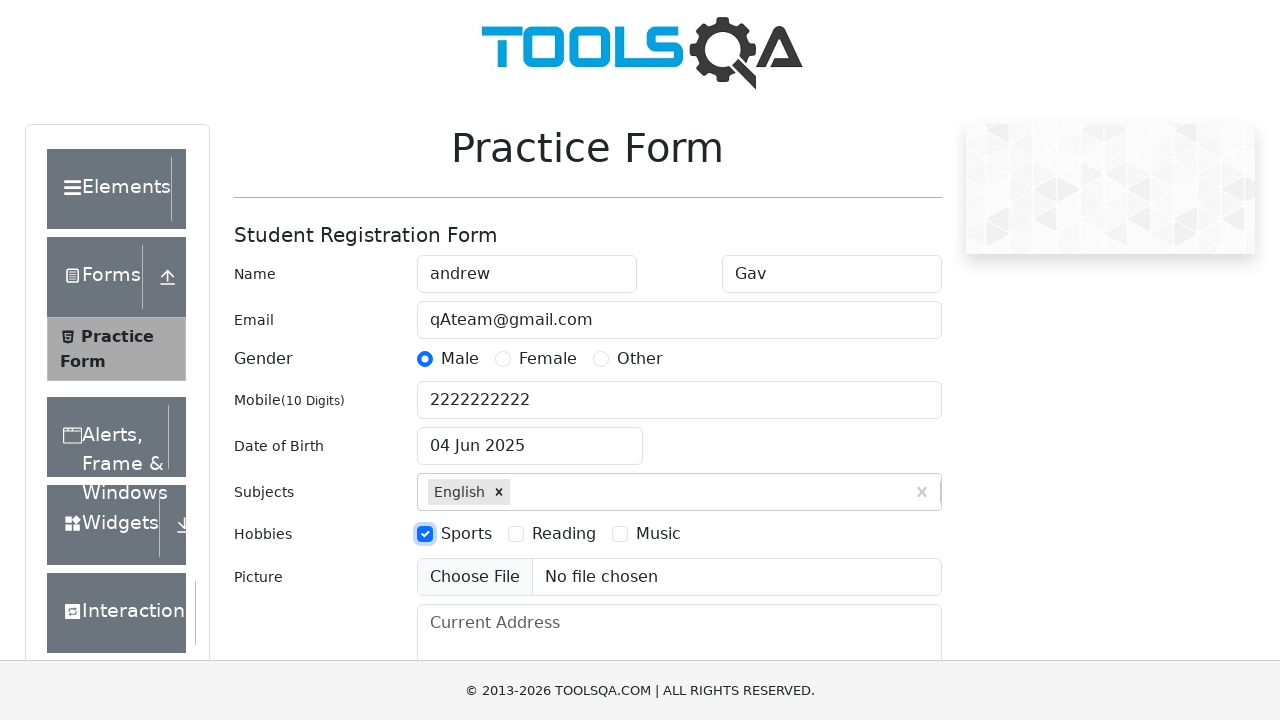

Filled current address field with 'Volgograd st' on #currentAddress
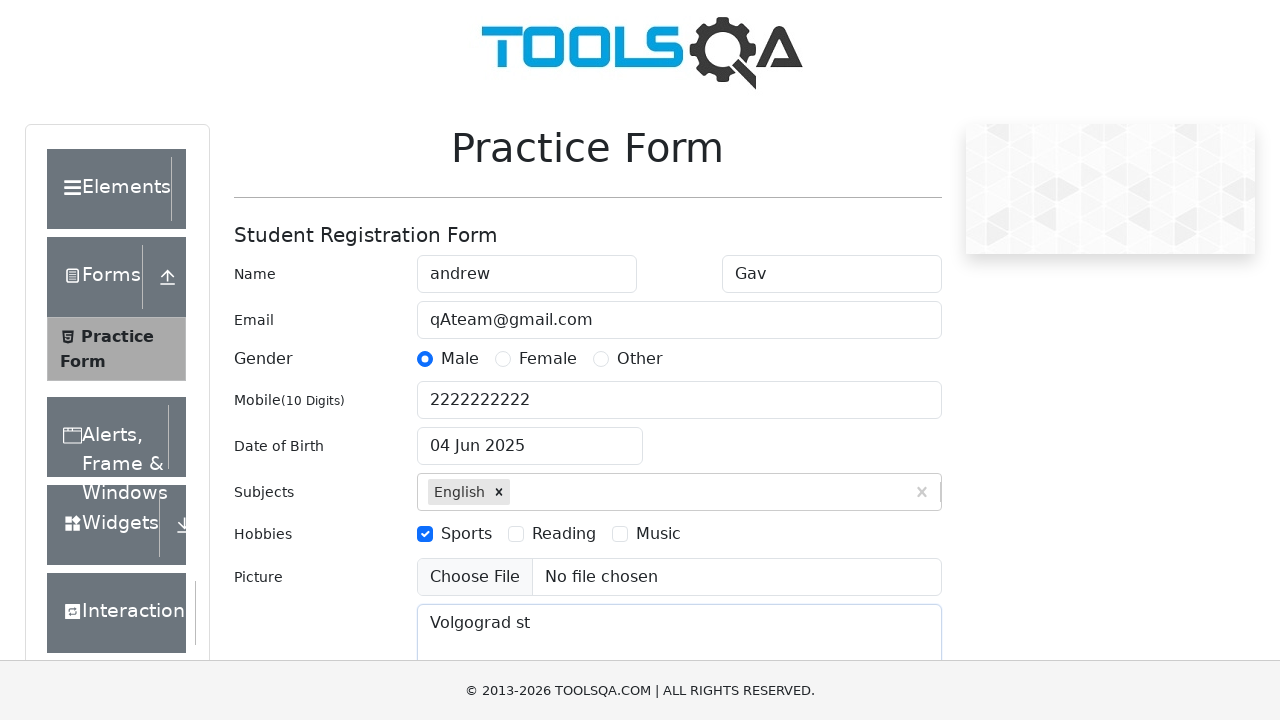

Clicked state dropdown at (527, 437) on #state
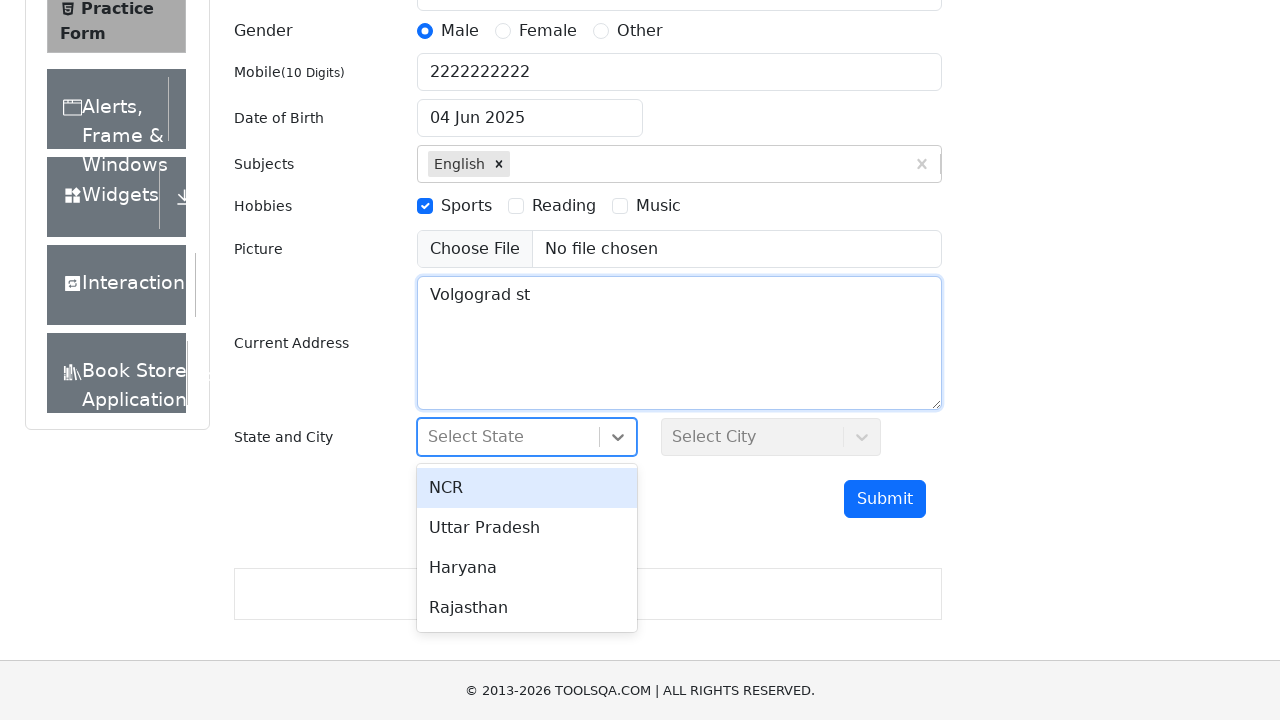

Selected 'NCR' from state dropdown at (527, 488) on #stateCity-wrapper >> internal:text="NCR"s
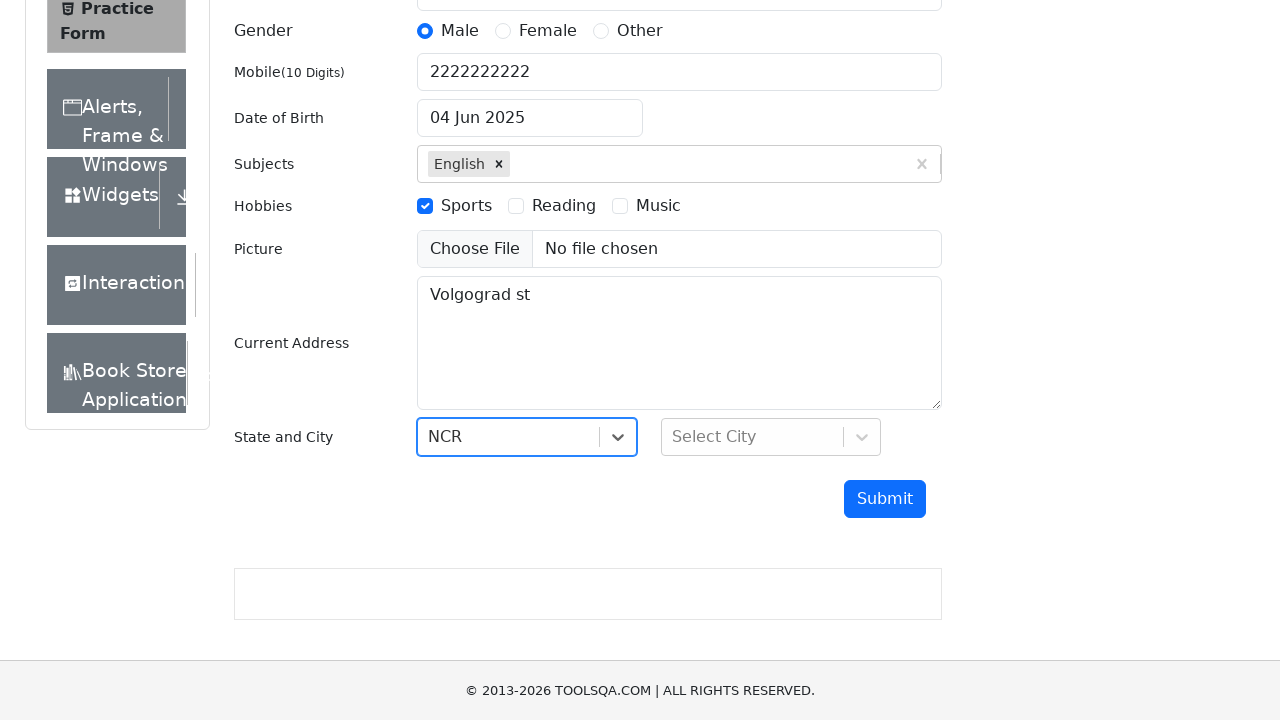

Clicked city dropdown at (771, 437) on #city
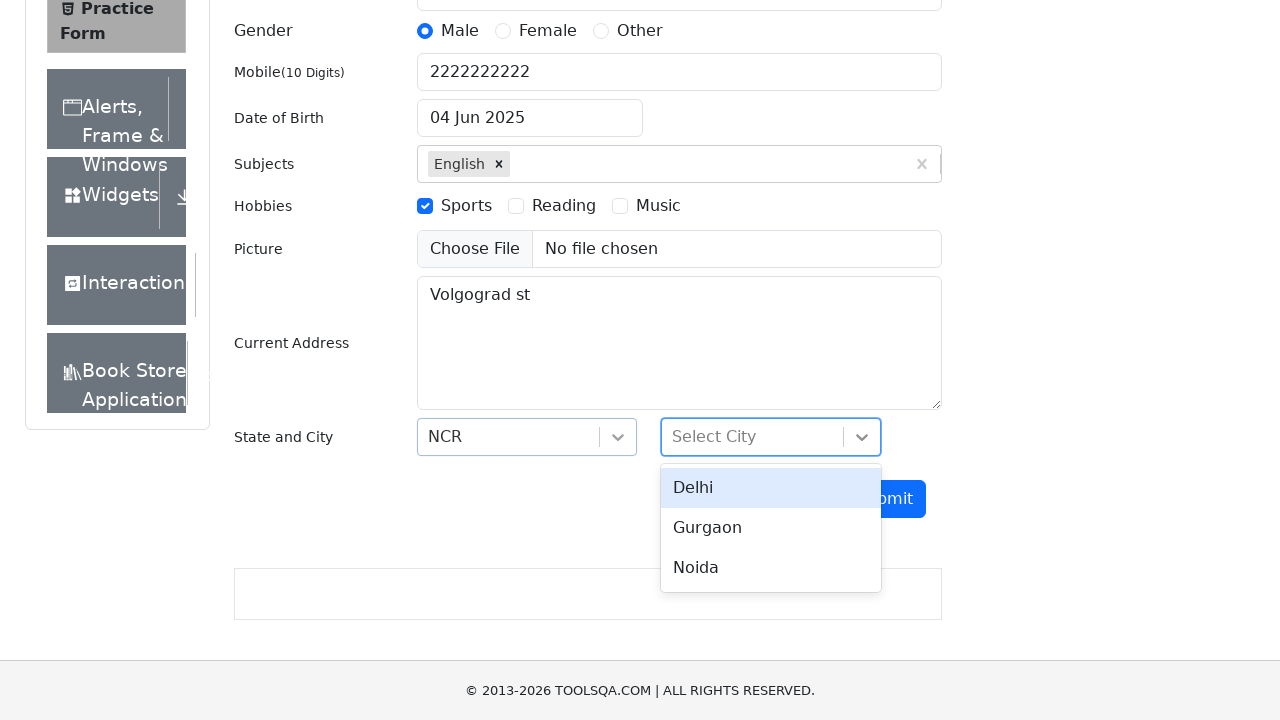

Selected 'Delhi' from city dropdown at (771, 488) on #stateCity-wrapper >> internal:text="Delhi"s
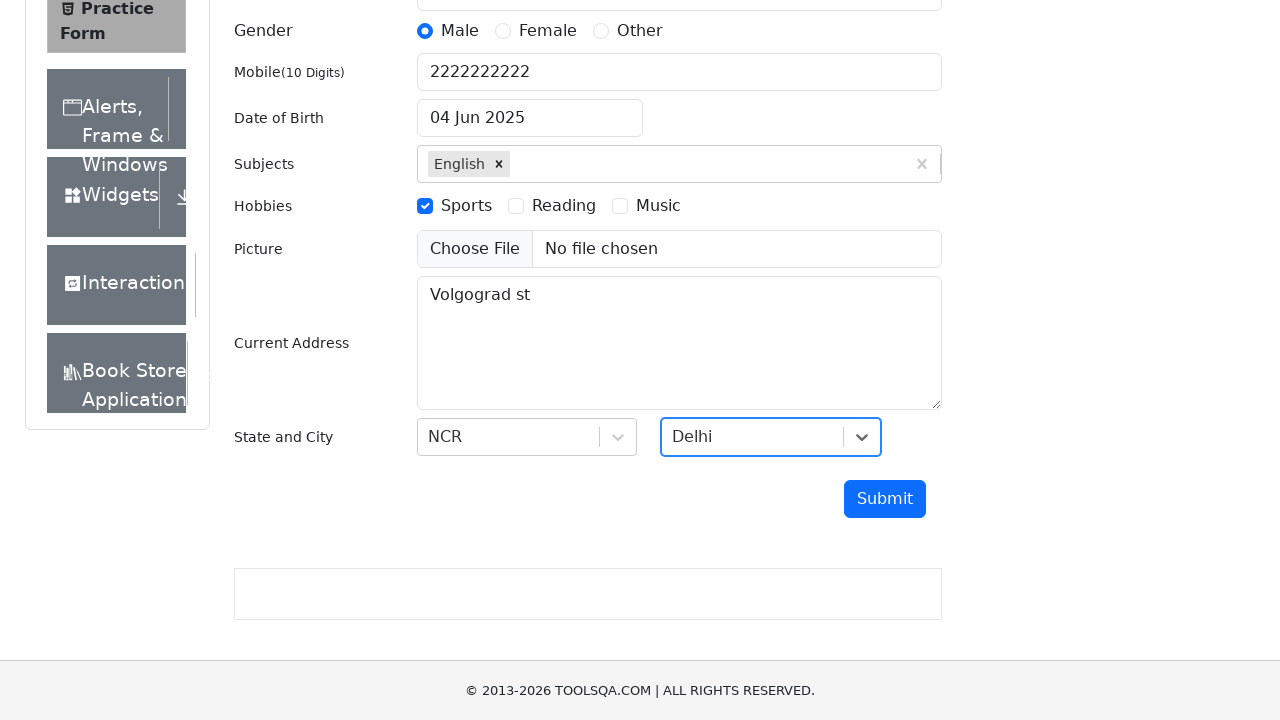

Clicked submit button to submit the form at (885, 499) on #submit
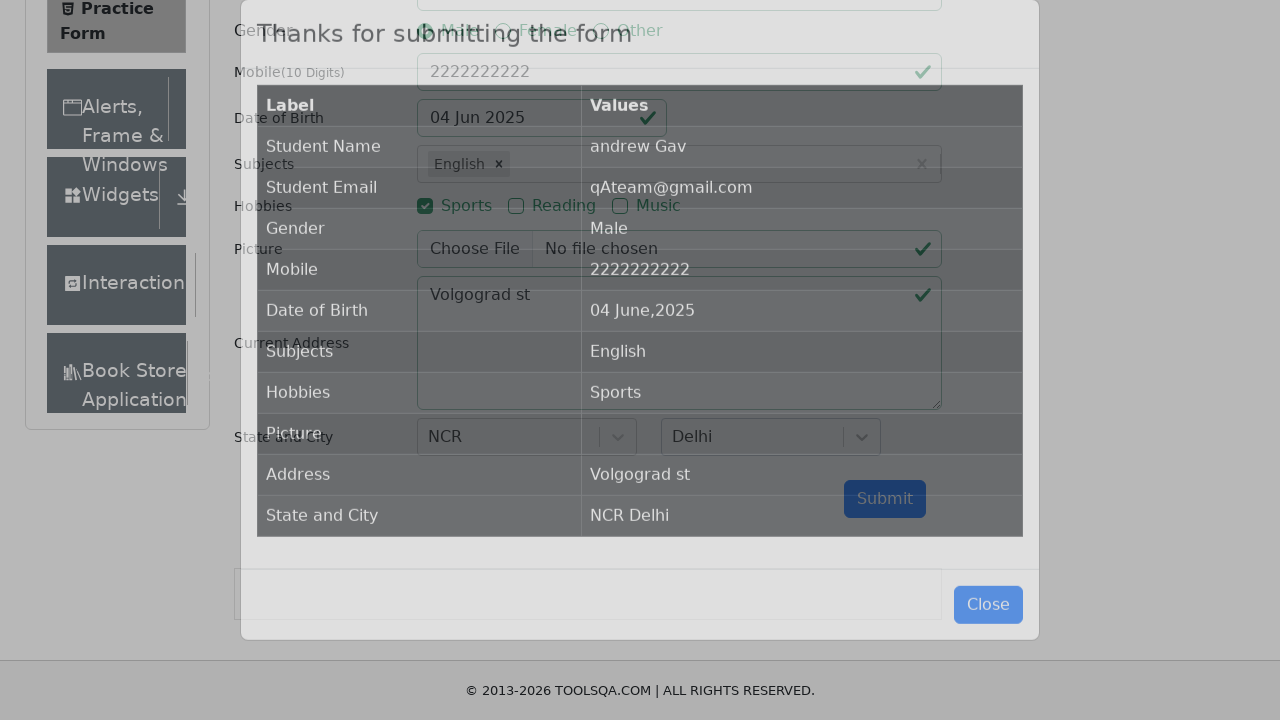

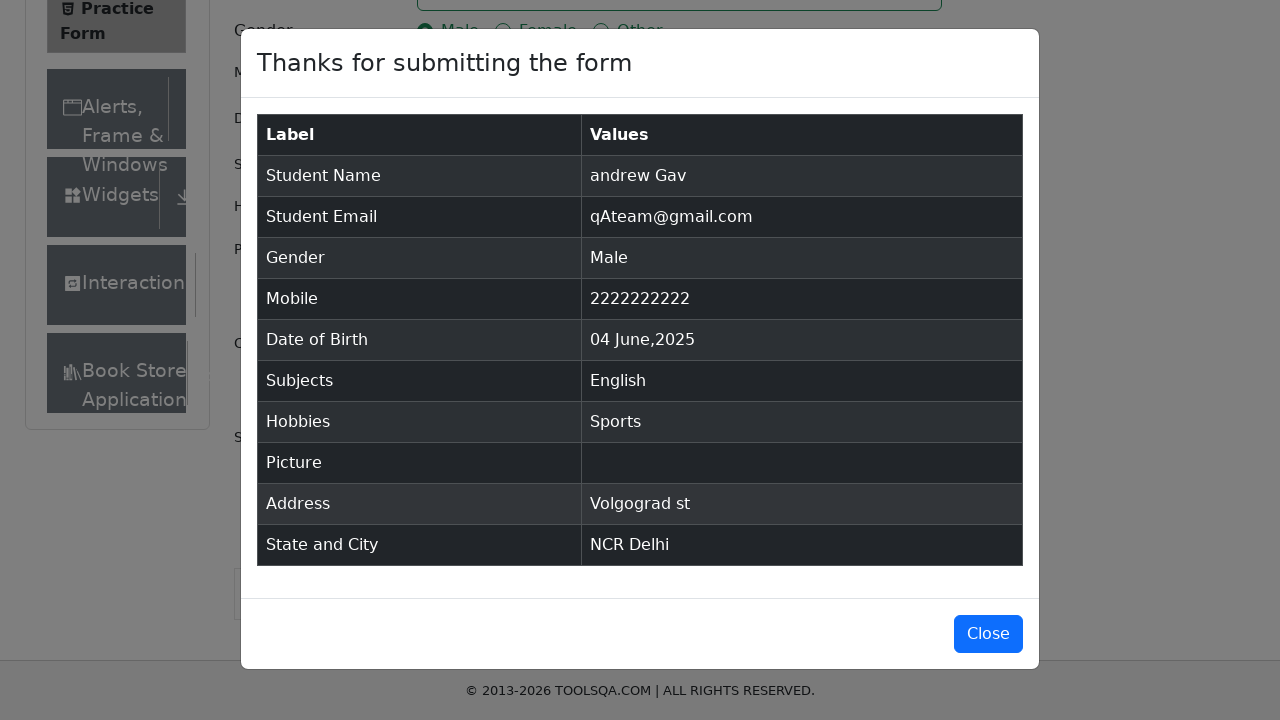